Tests checkbox functionality by checking three checkboxes and then resetting them

Starting URL: https://qa-practice.netlify.app/checkboxes

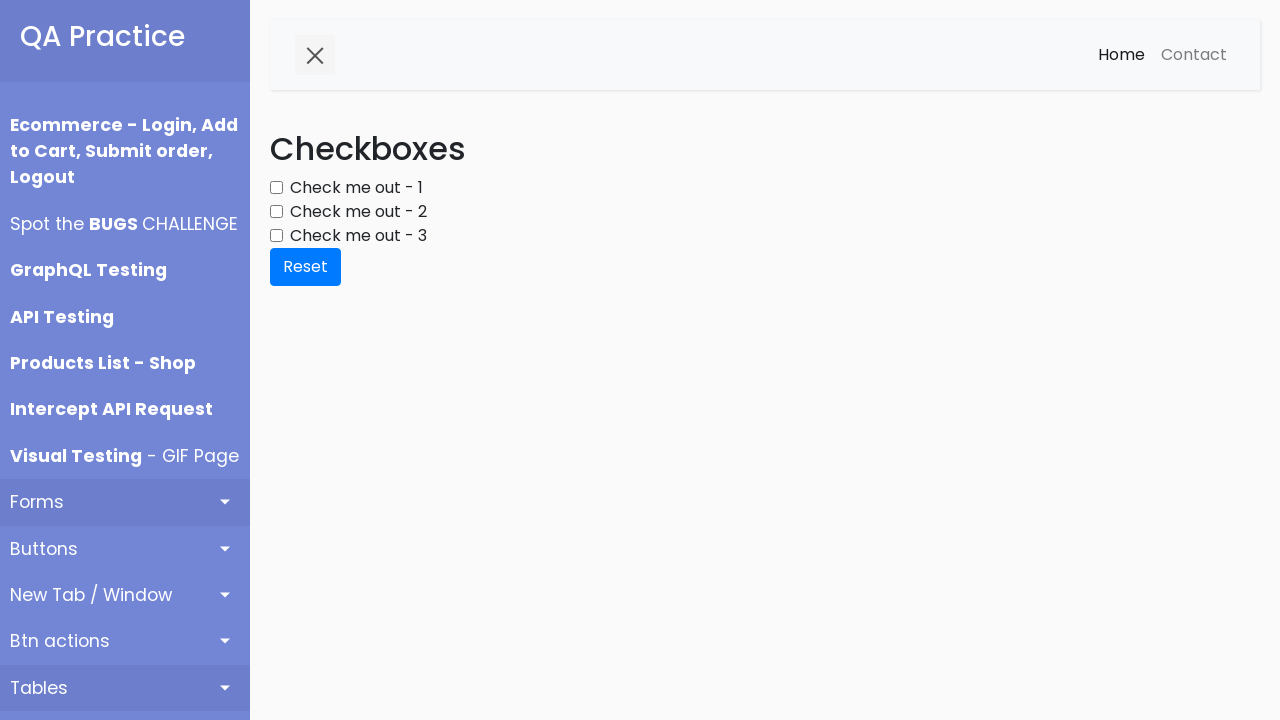

Checked first checkbox at (276, 188) on #checkbox1
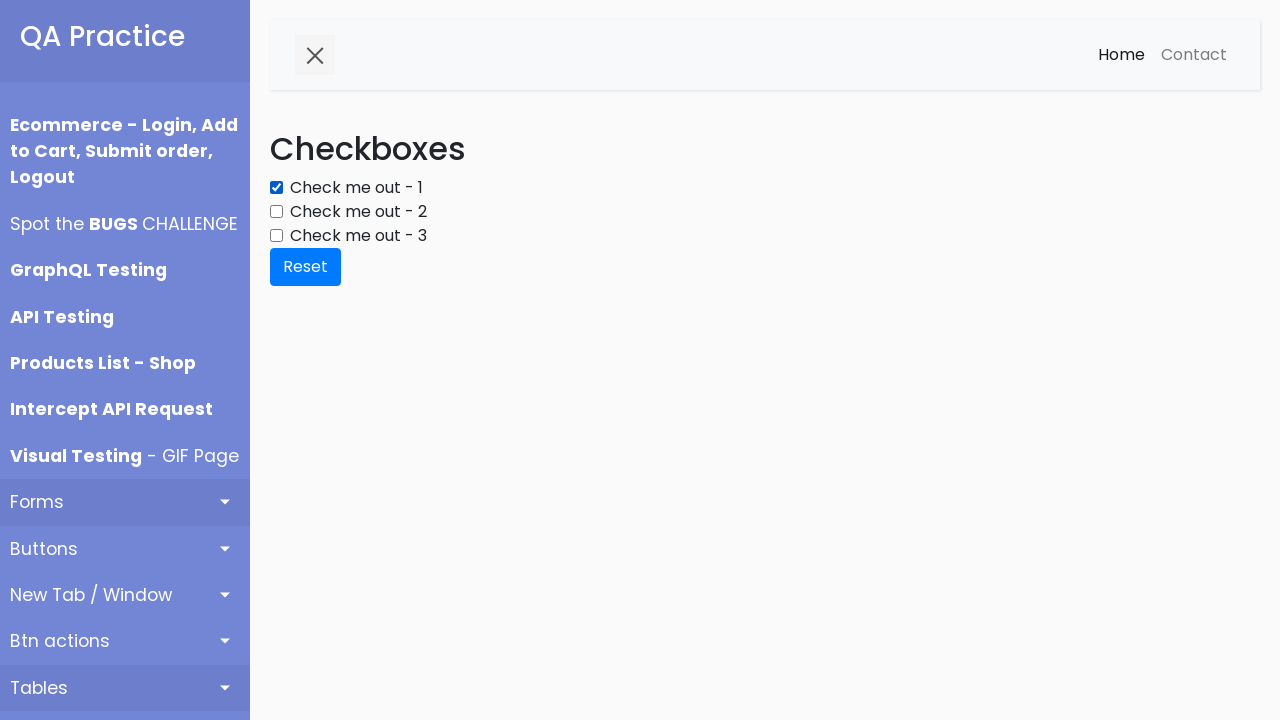

Checked second checkbox at (276, 212) on #checkbox2
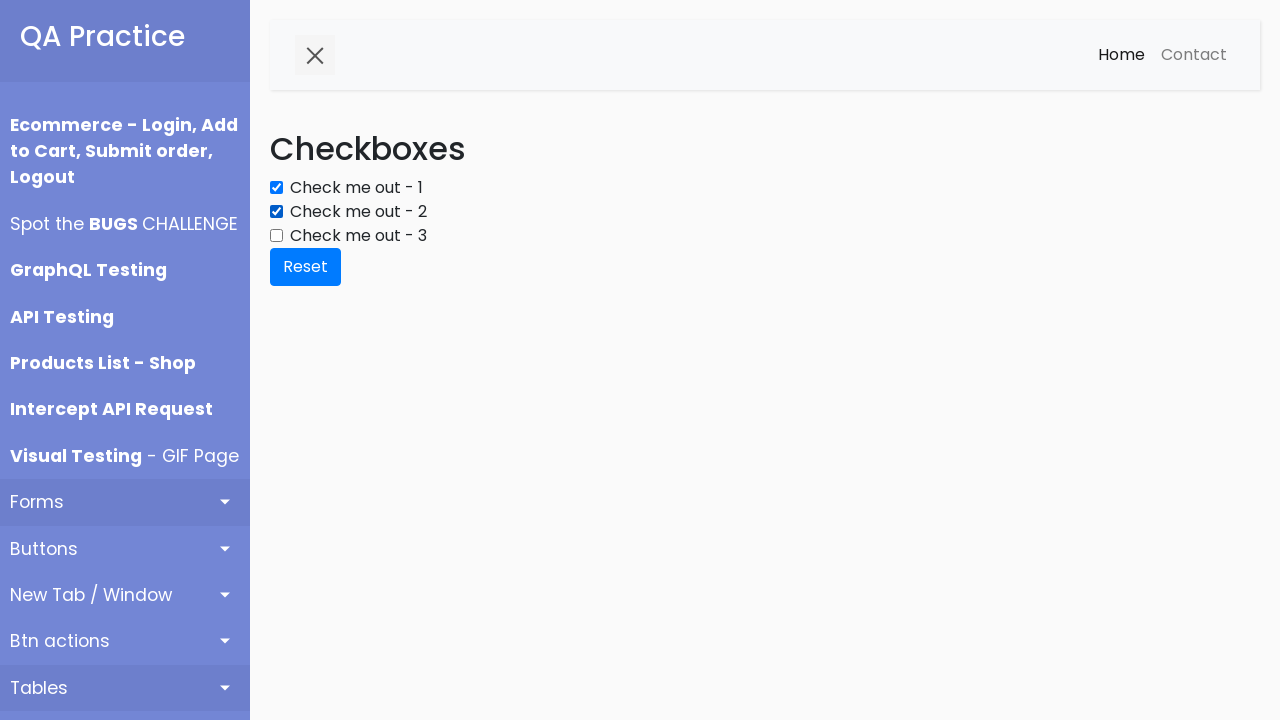

Checked third checkbox at (276, 236) on #checkbox3
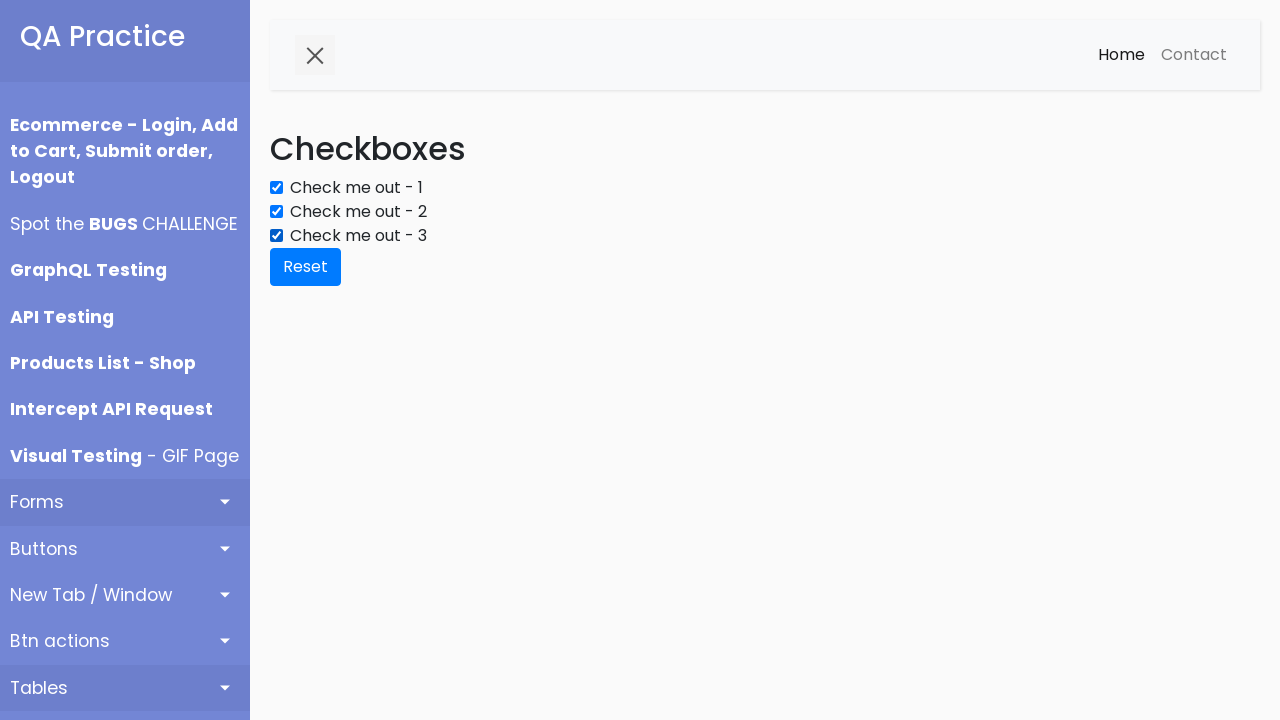

Clicked Reset button to uncheck all checkboxes at (306, 267) on internal:role=button[name="Reset"i]
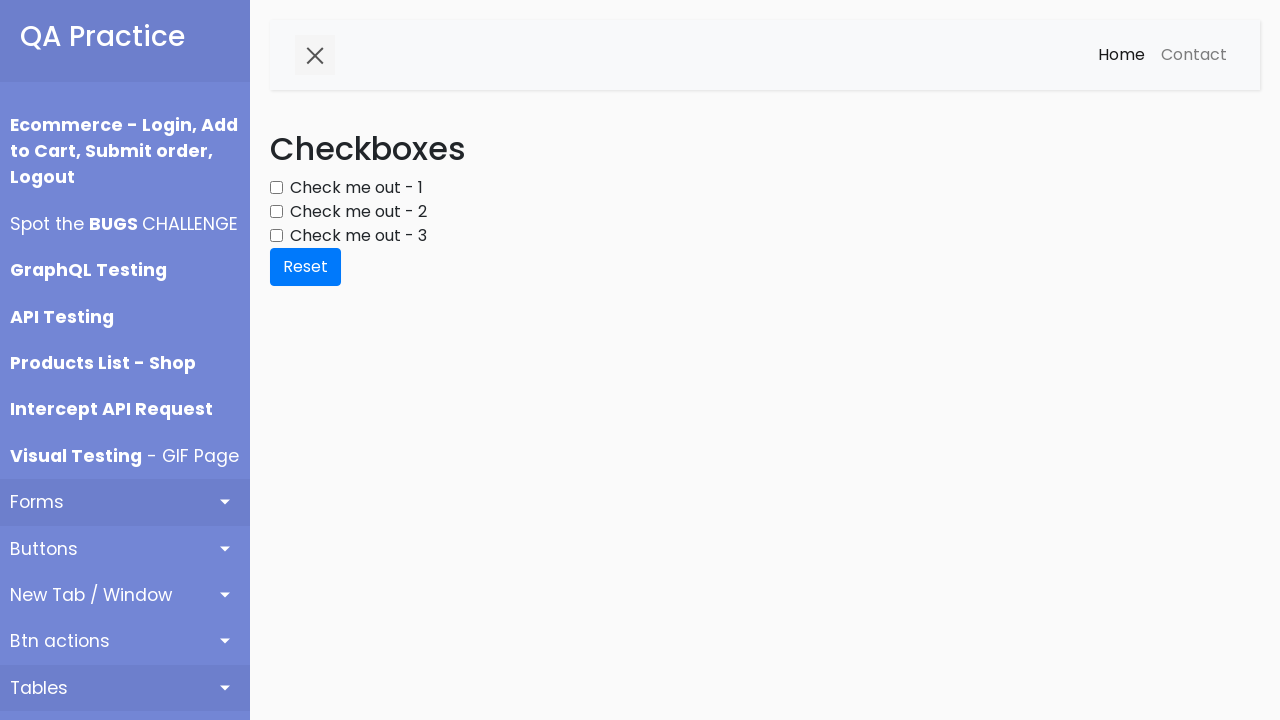

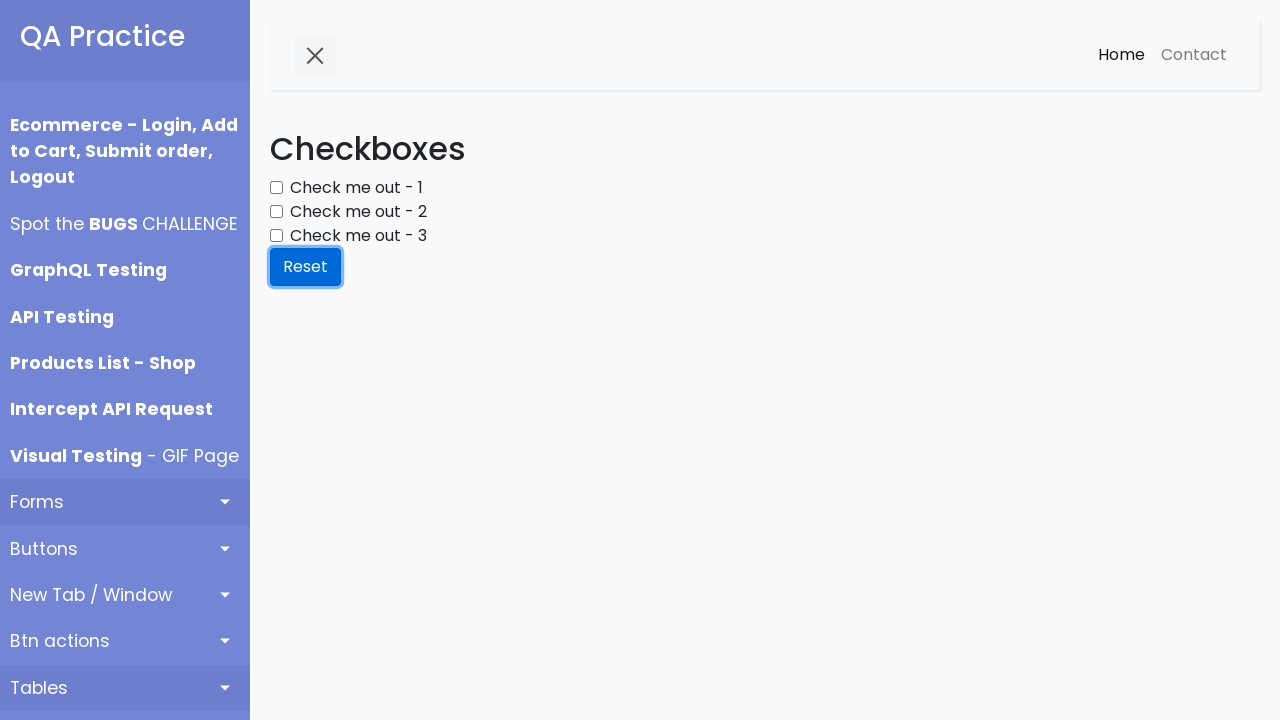